Finds the slider element and sets its value to 75

Starting URL: https://seleniumbase.io/demo_page

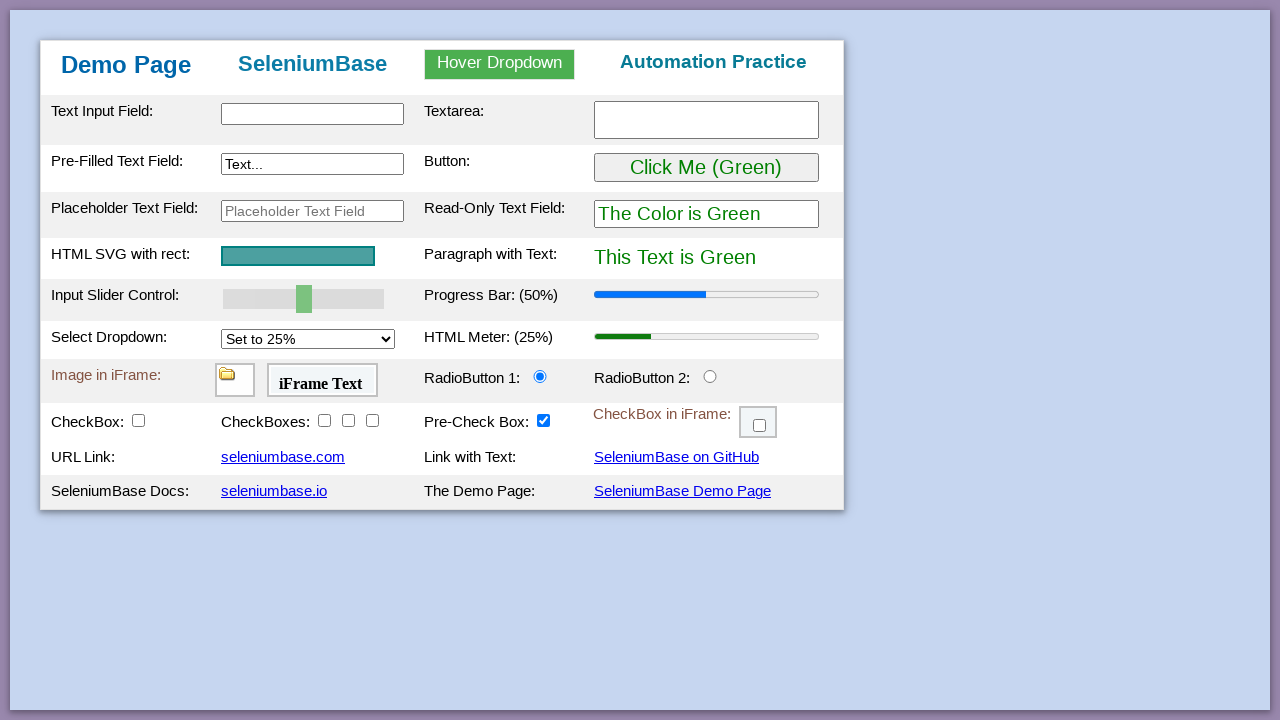

Located slider element with xpath
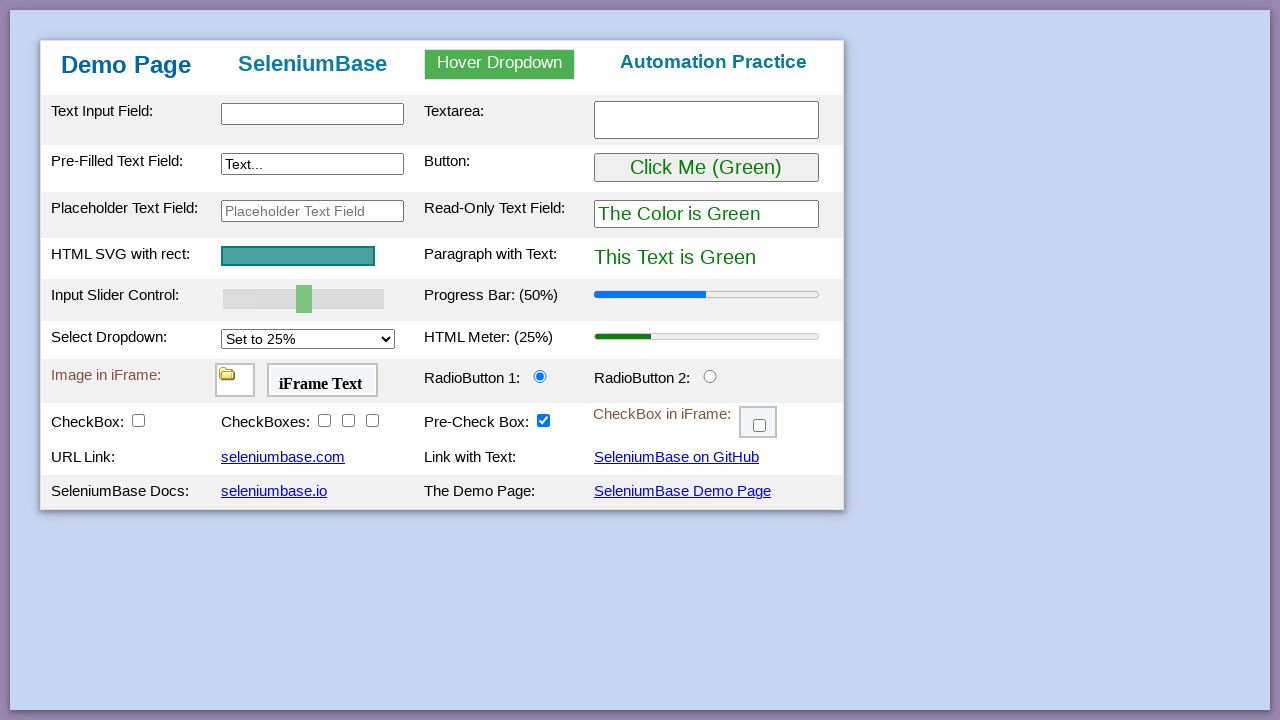

Set slider value to 75
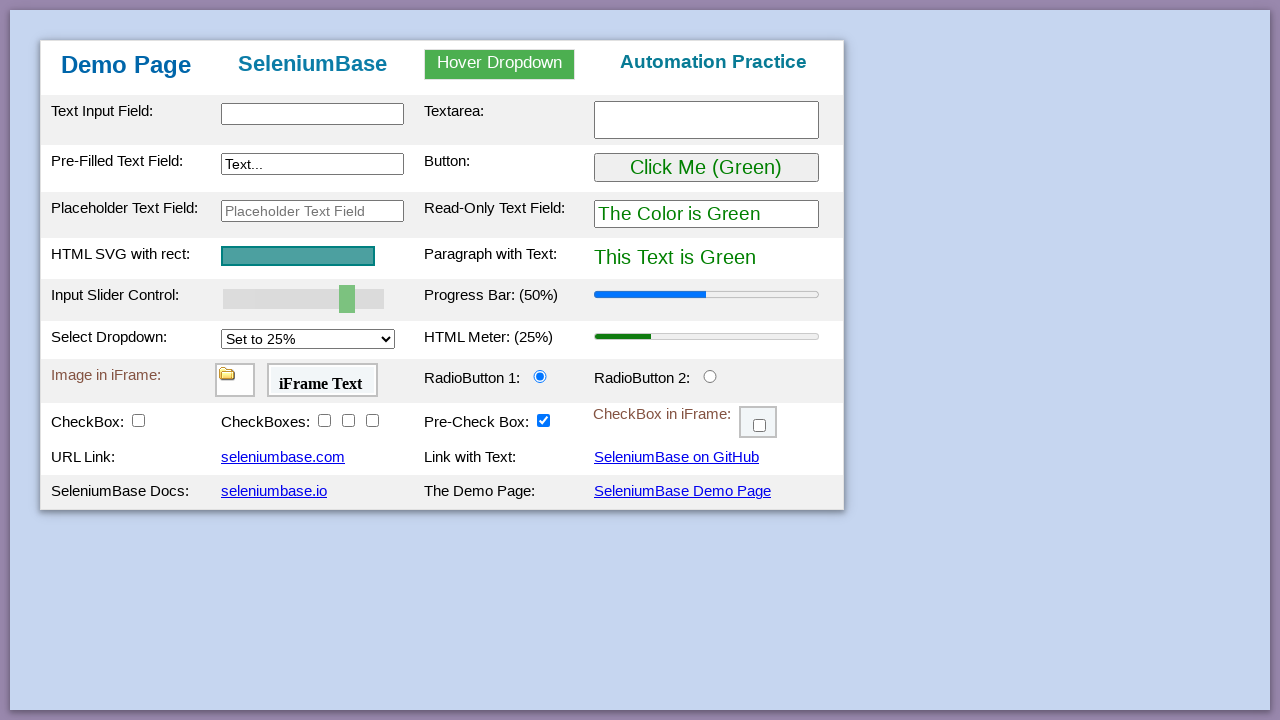

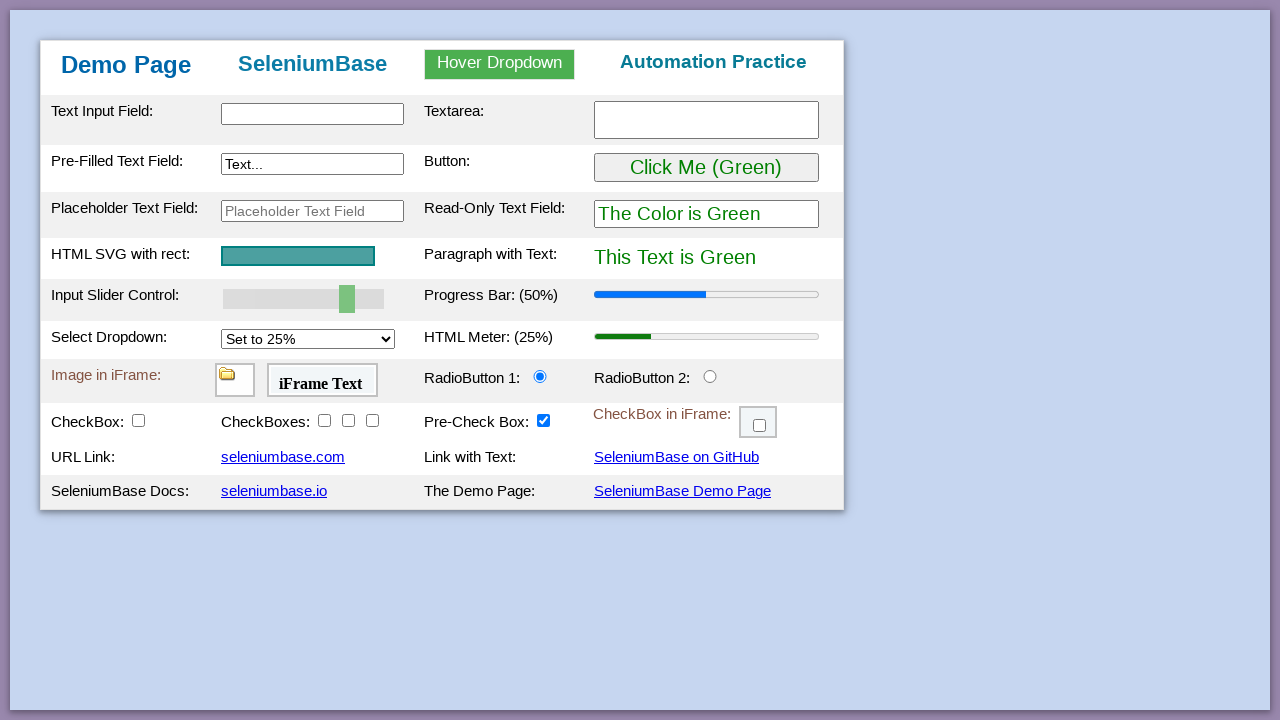